Tests explicit wait functionality on TesterHome website by waiting for elements to be present and then clicking on navigation menu items

Starting URL: https://testerhome.com/

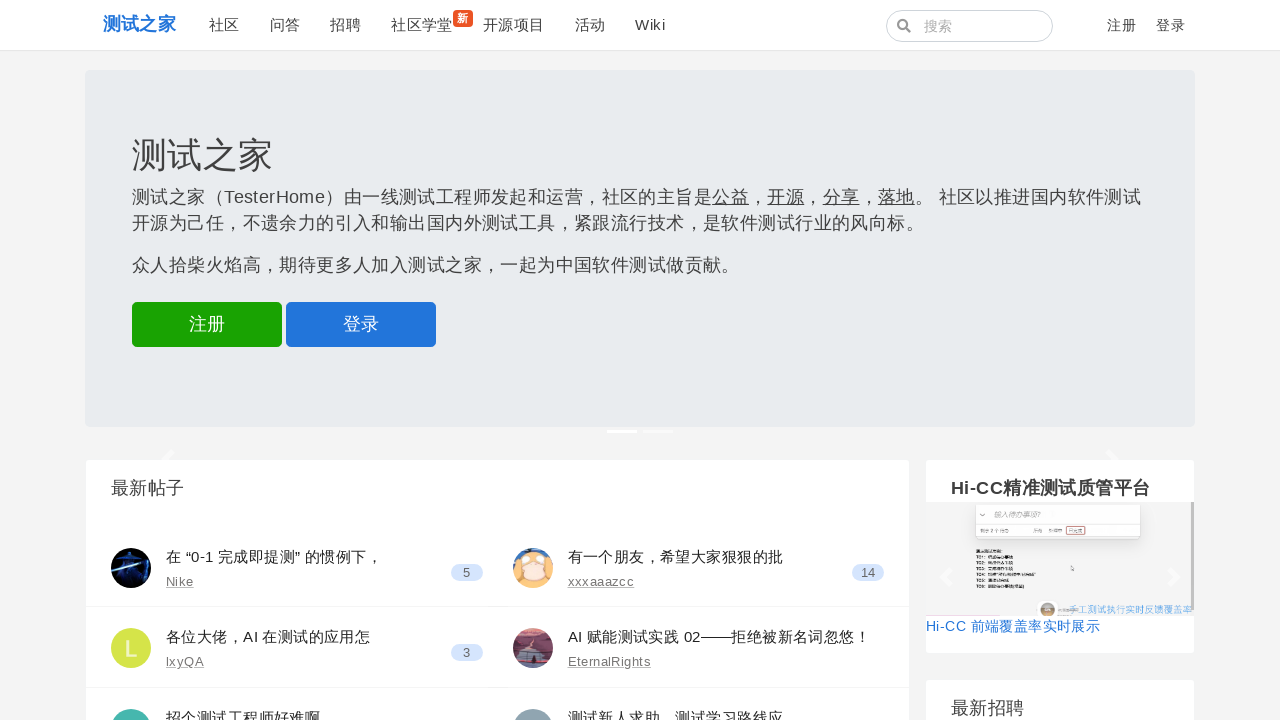

Waited for 4th navigation menu item to be visible
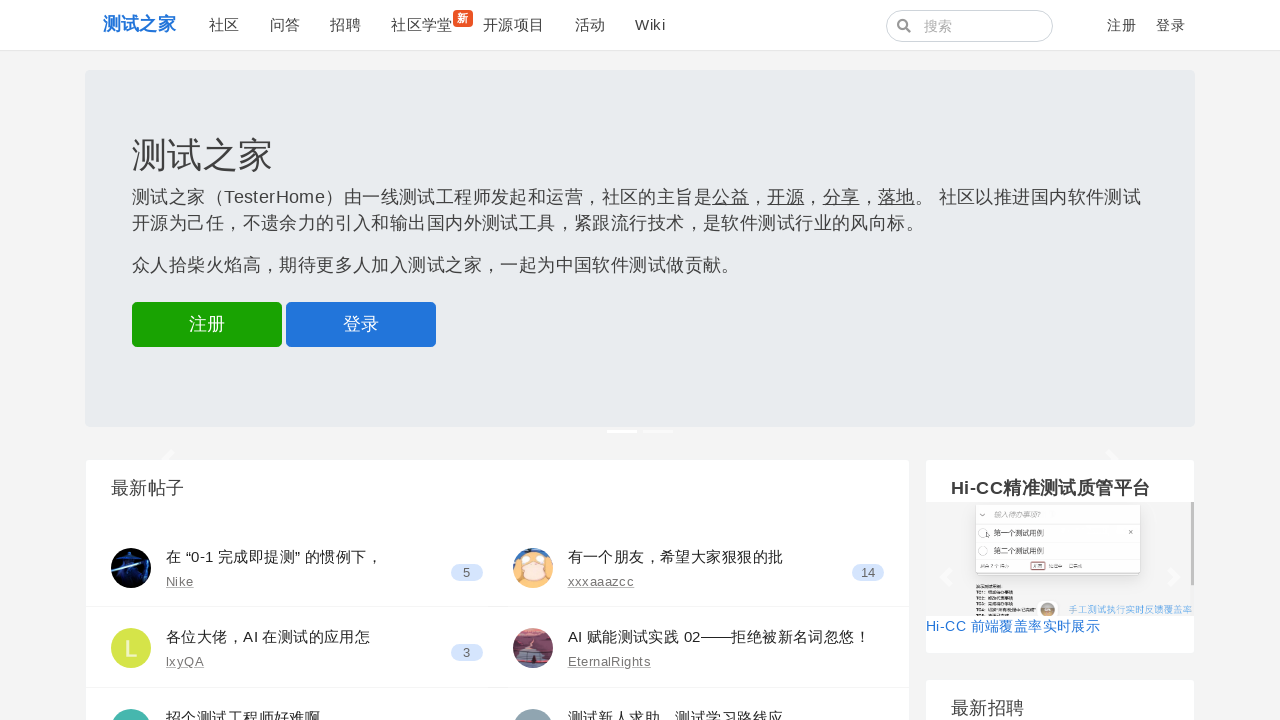

Clicked on 4th navigation menu item at (422, 25) on ul.navbar-nav:nth-child(1) > li:nth-child(4) > a:nth-child(1)
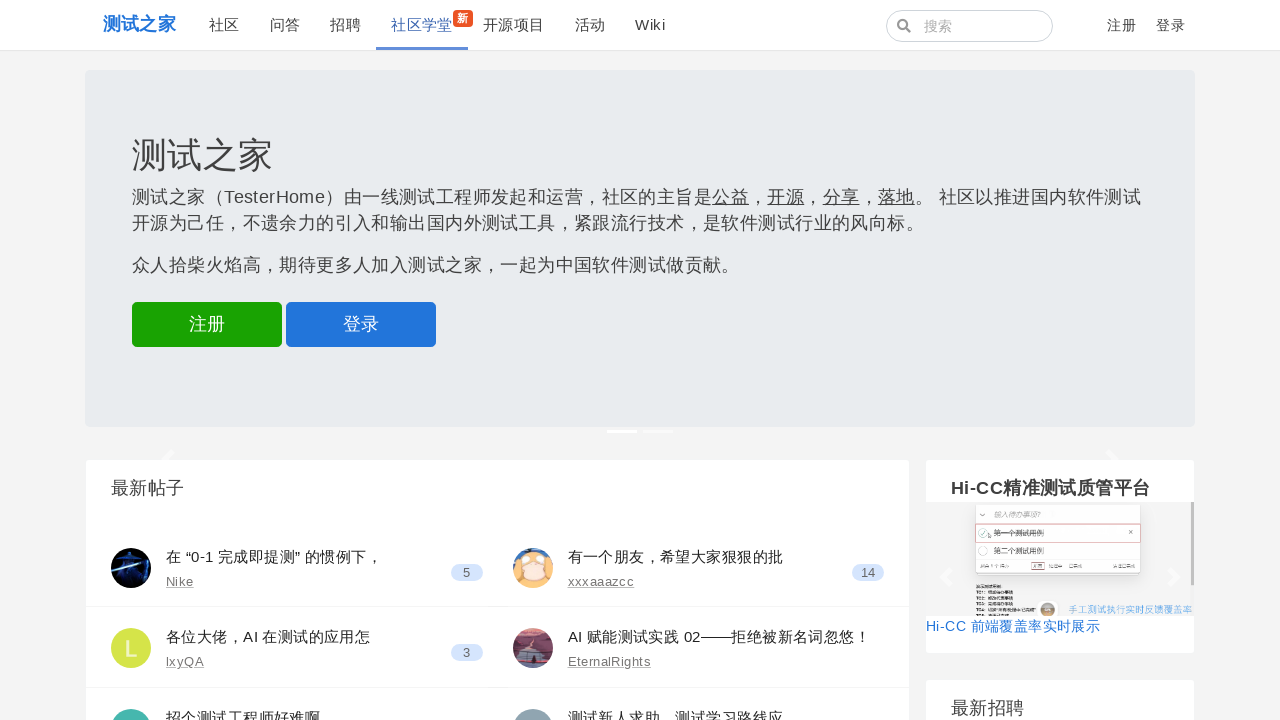

Waited for 1st navigation menu item to be present
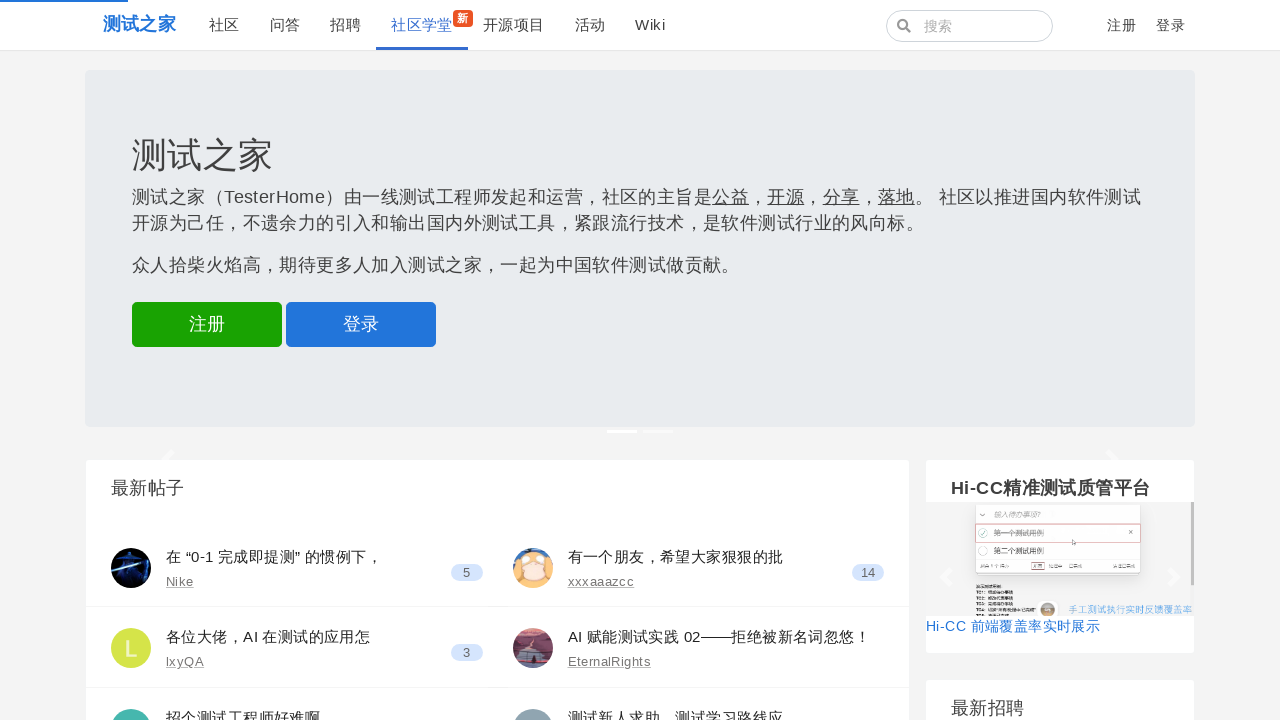

Clicked on 1st navigation menu item at (224, 25) on ul.navbar-nav:nth-child(1) > li:nth-child(1) > a:nth-child(1)
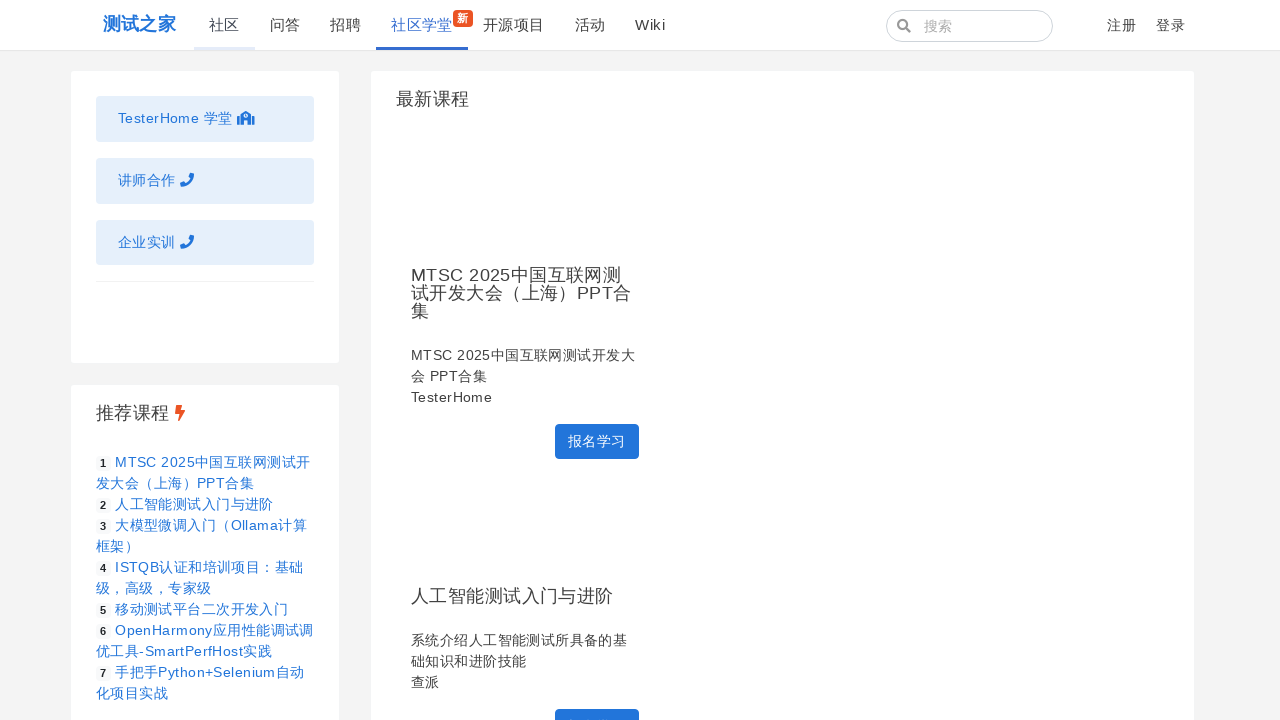

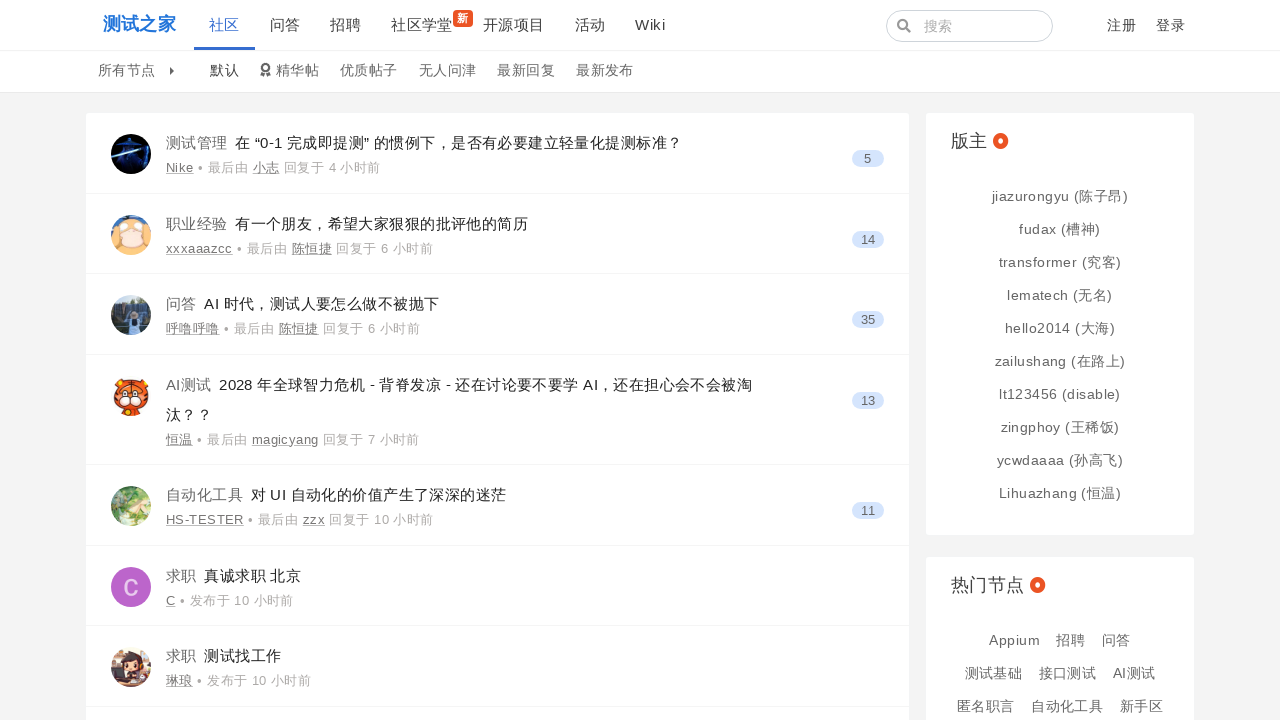